Tests auto-suggest dropdown functionality by typing a partial country name and selecting "India" from the suggestions list

Starting URL: https://rahulshettyacademy.com/dropdownsPractise/

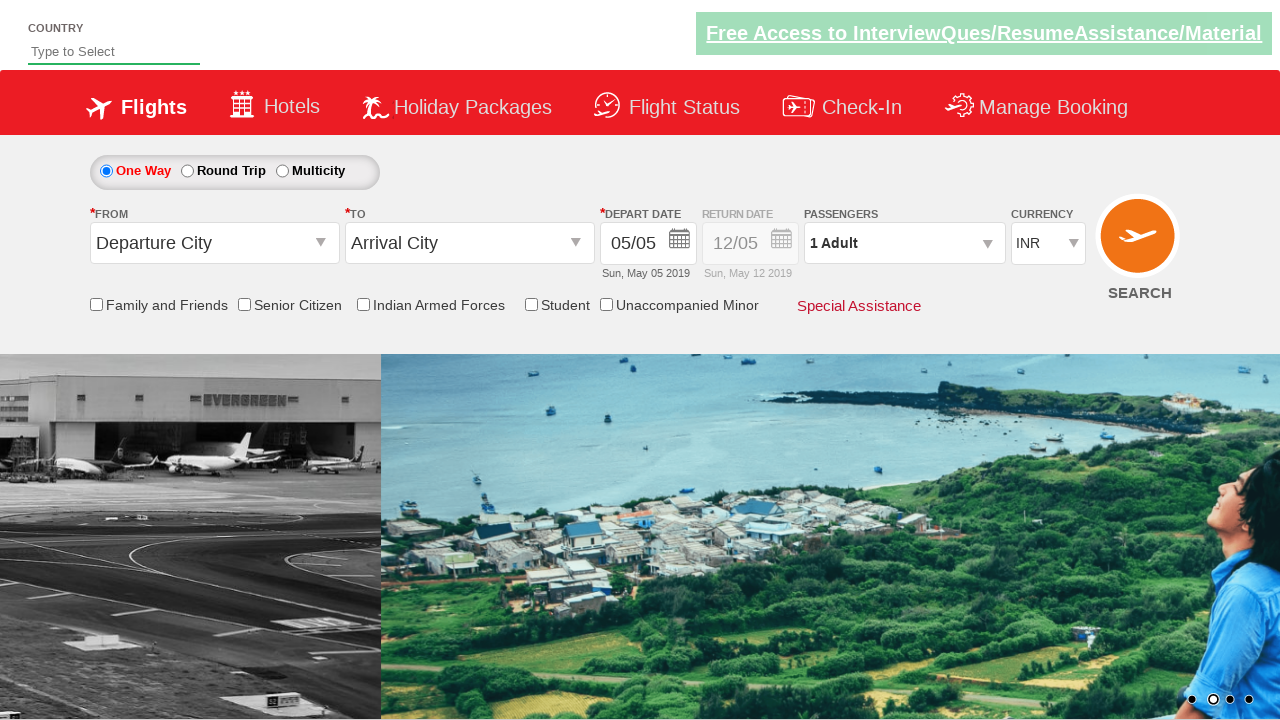

Navigated to auto-suggest dropdown practice page
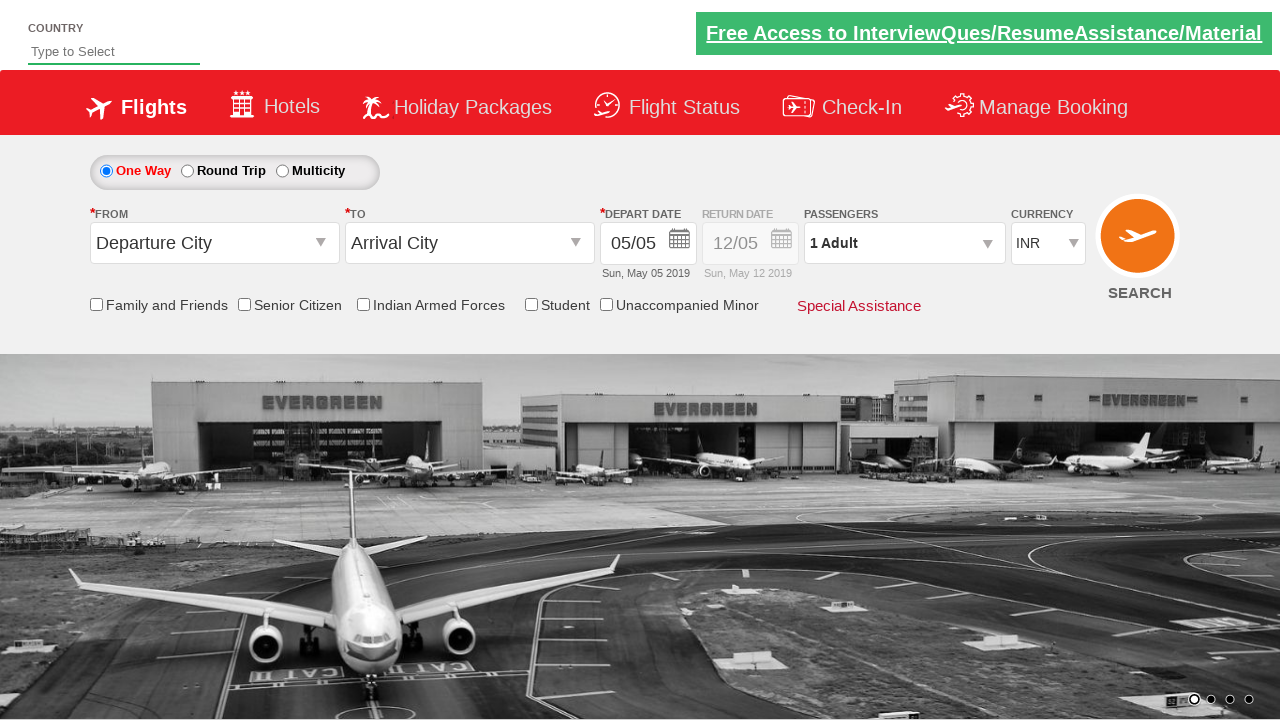

Typed 'ind' in autosuggest field to trigger dropdown on #autosuggest
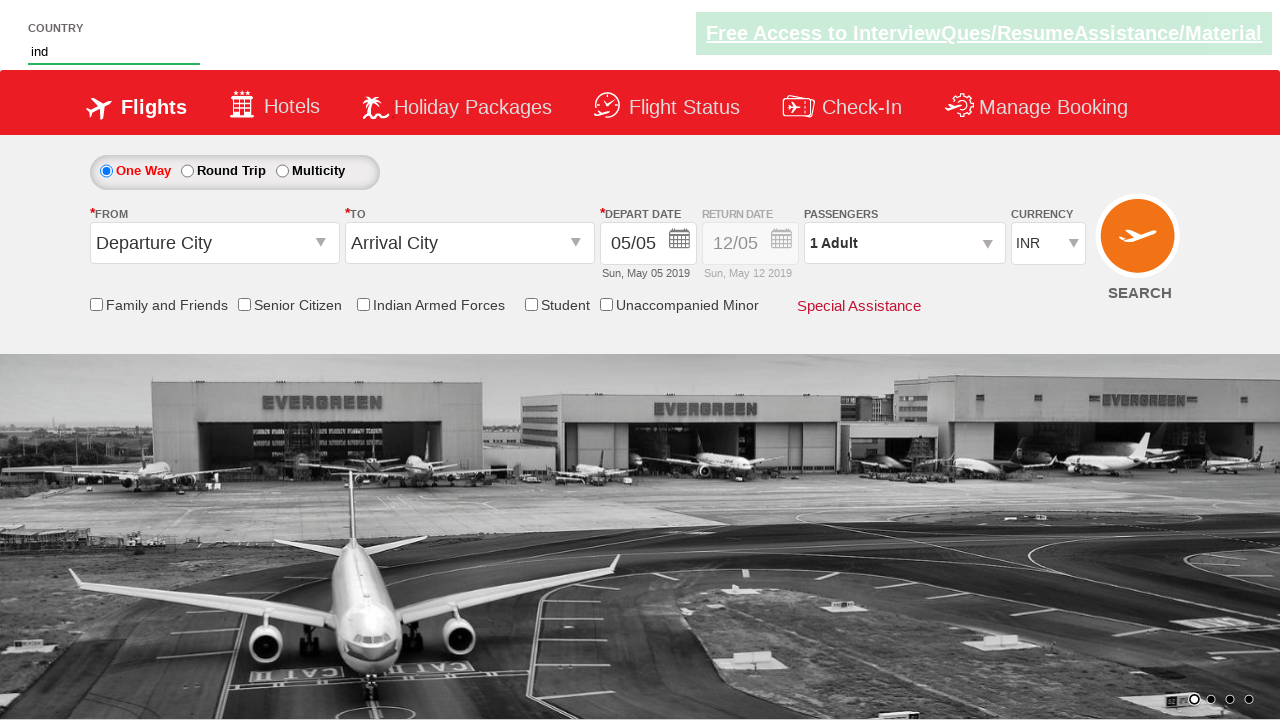

Suggestions dropdown appeared with country options
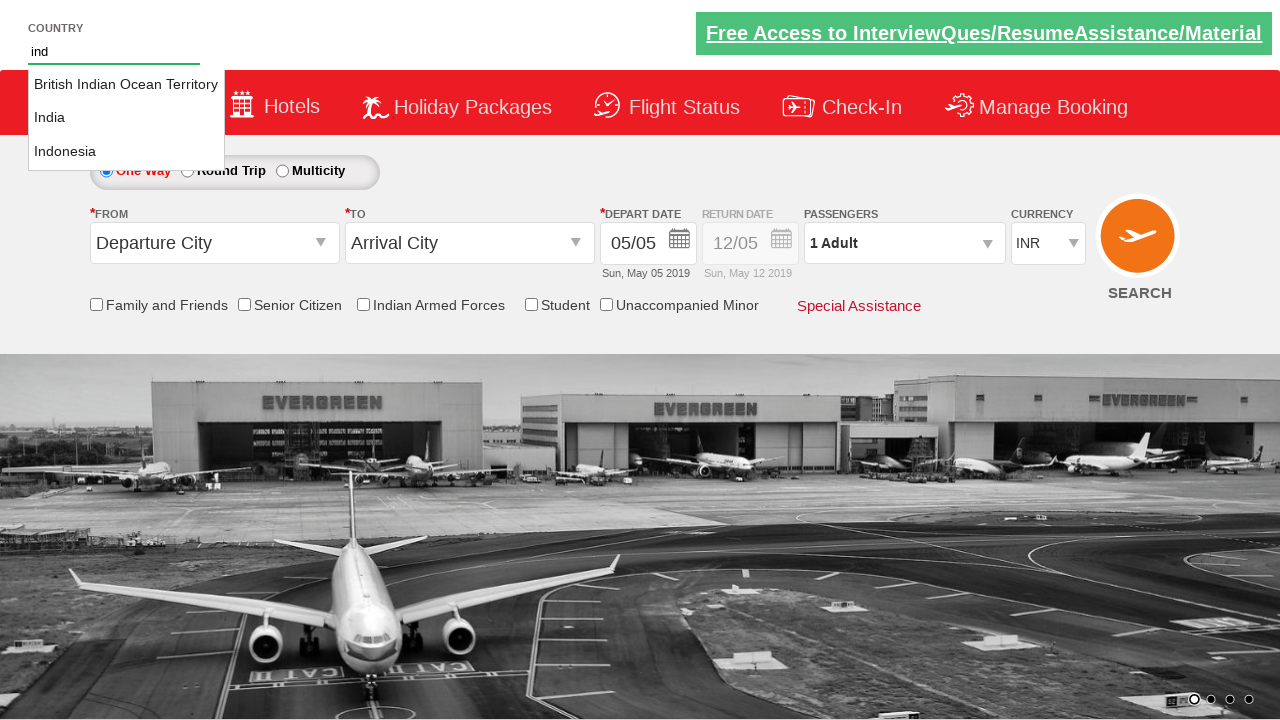

Retrieved 3 suggestion options from dropdown
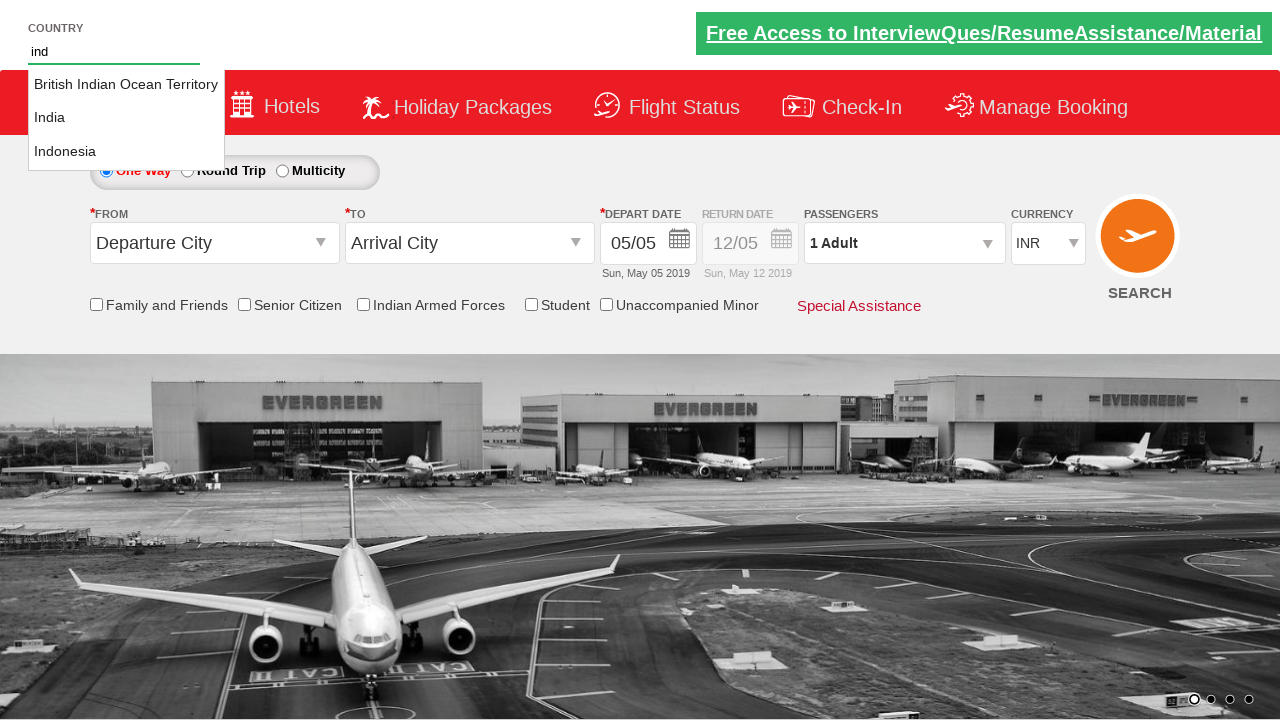

Selected 'India' from the auto-suggest dropdown at (126, 118) on xpath=//ul[@id='ui-id-1']/li >> nth=1
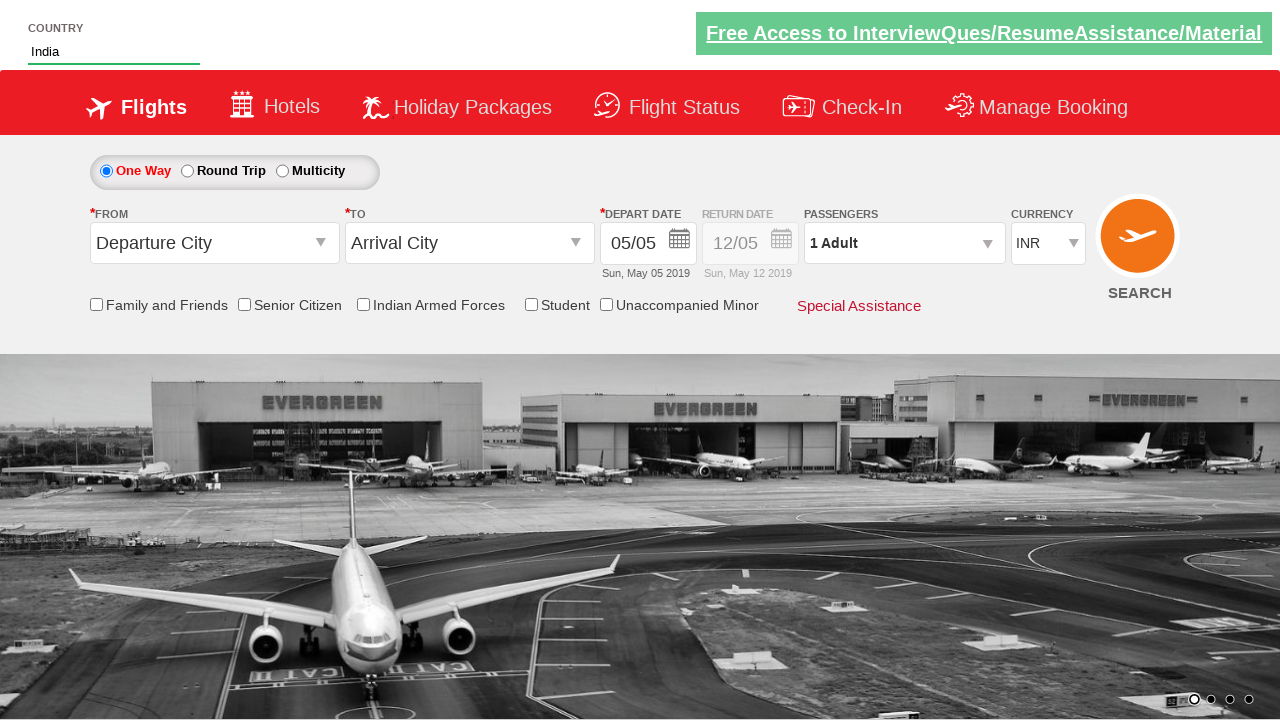

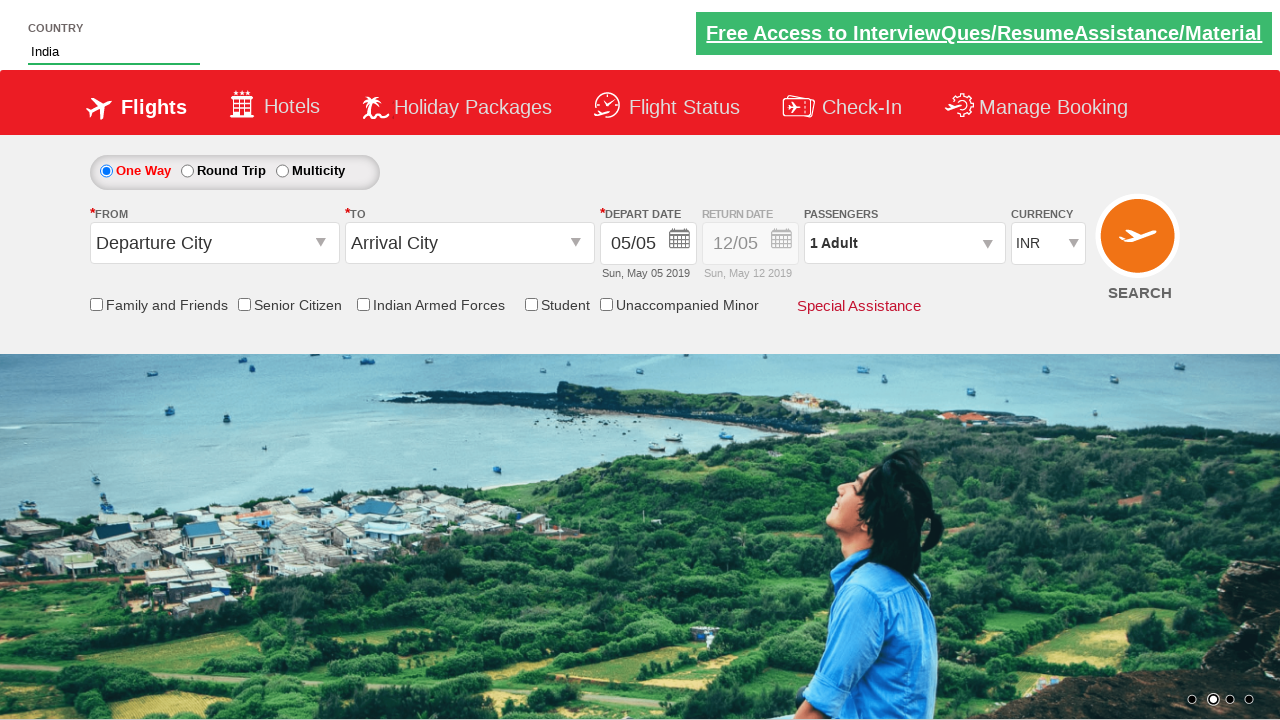